Tests that the website loads without critical Content Security Policy violations by navigating to the page and waiting for it to fully load.

Starting URL: https://sealf.ie/

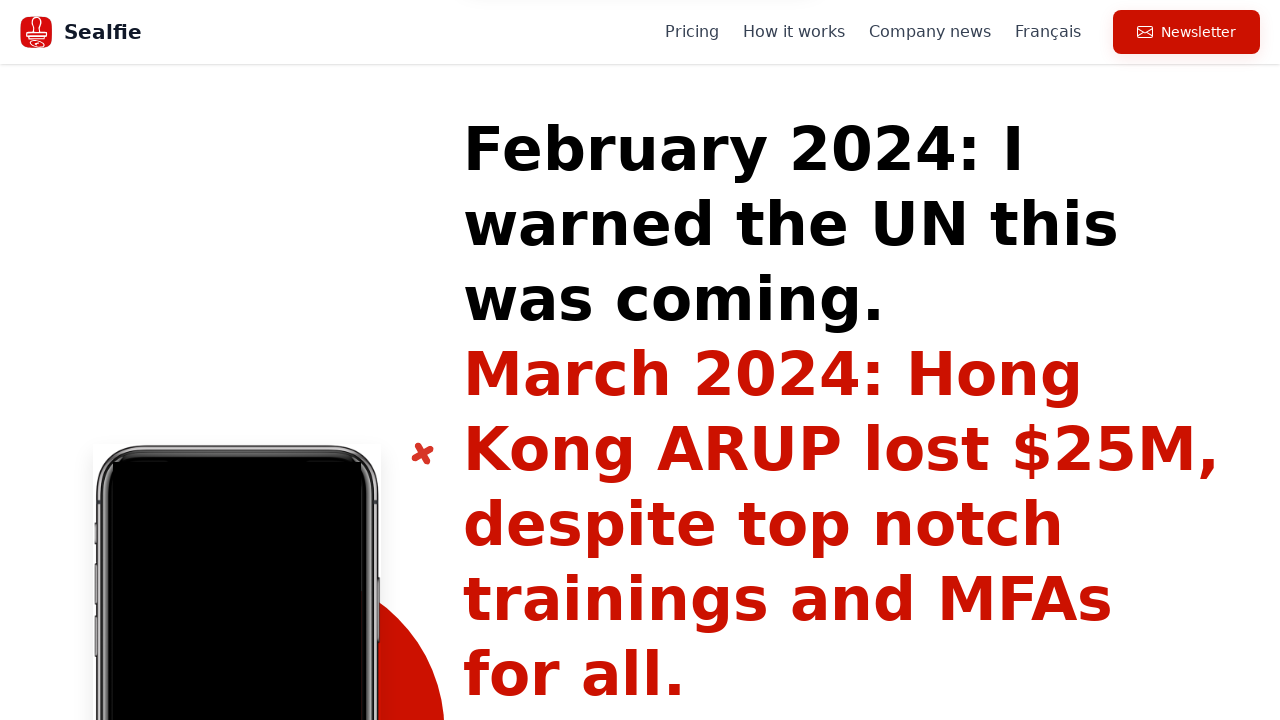

Navigated to https://sealf.ie/
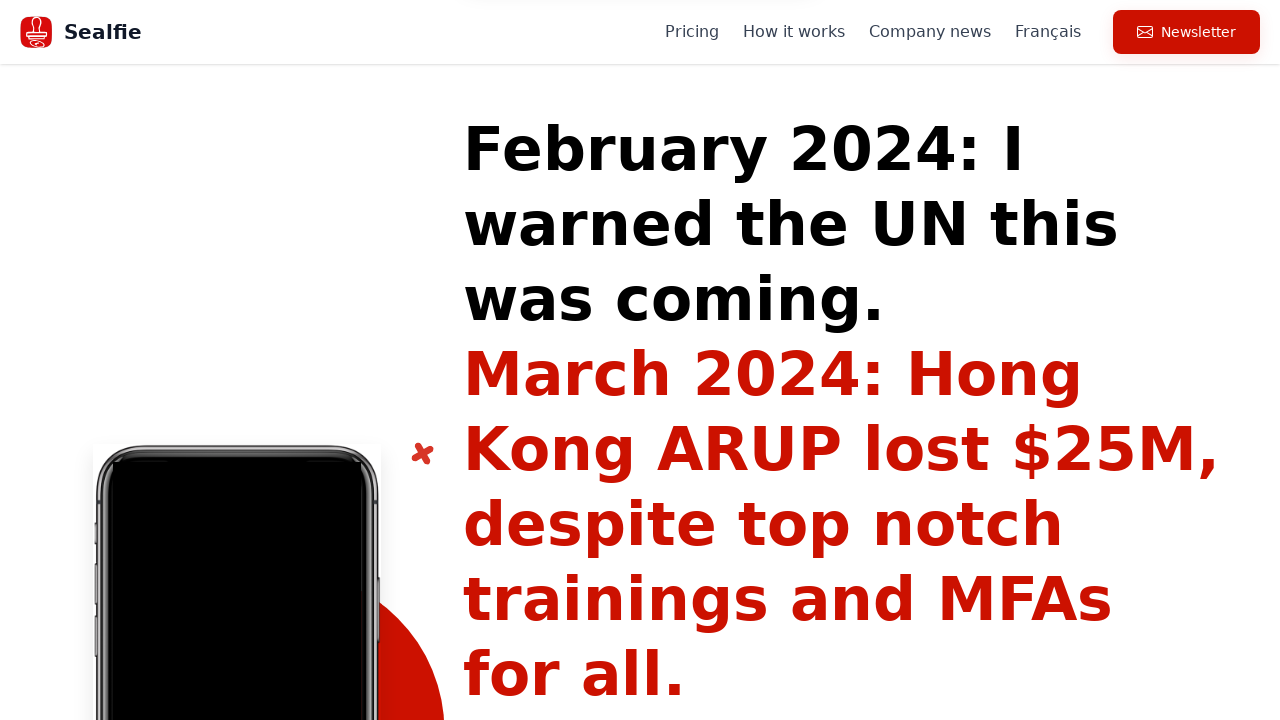

Waited for page to reach networkidle state
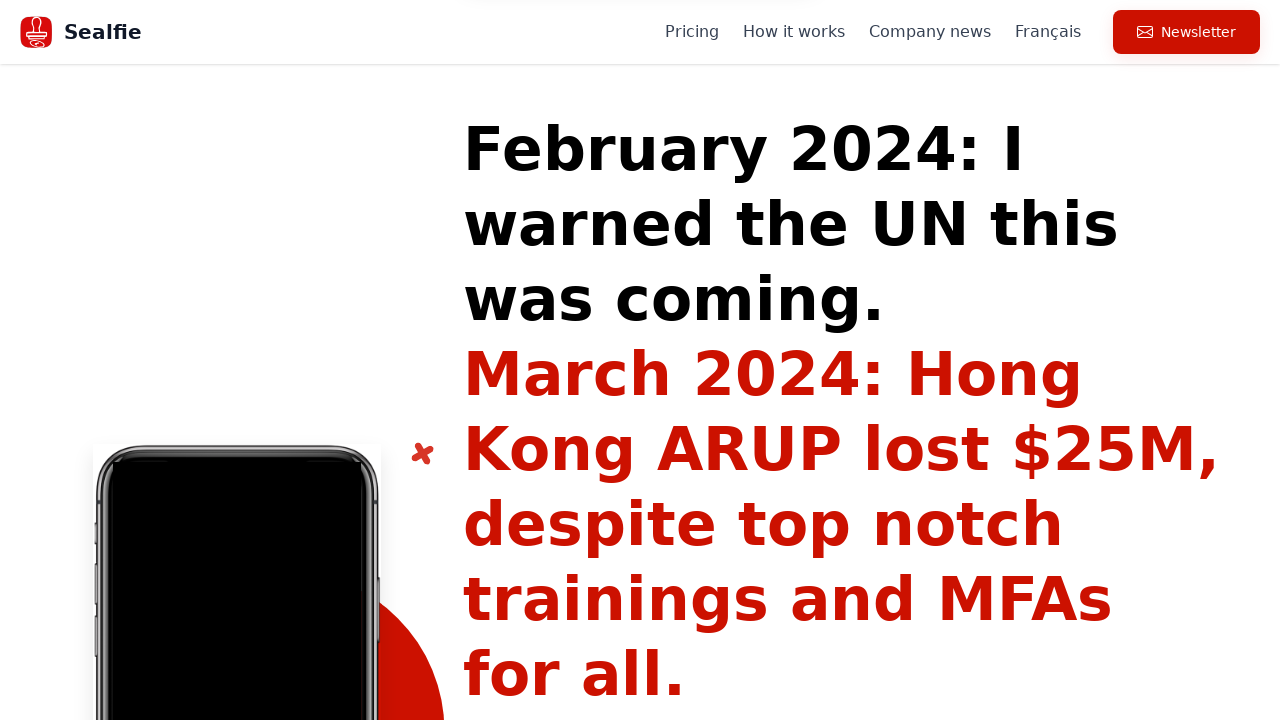

Waited additional 3000ms to ensure all resources are loaded
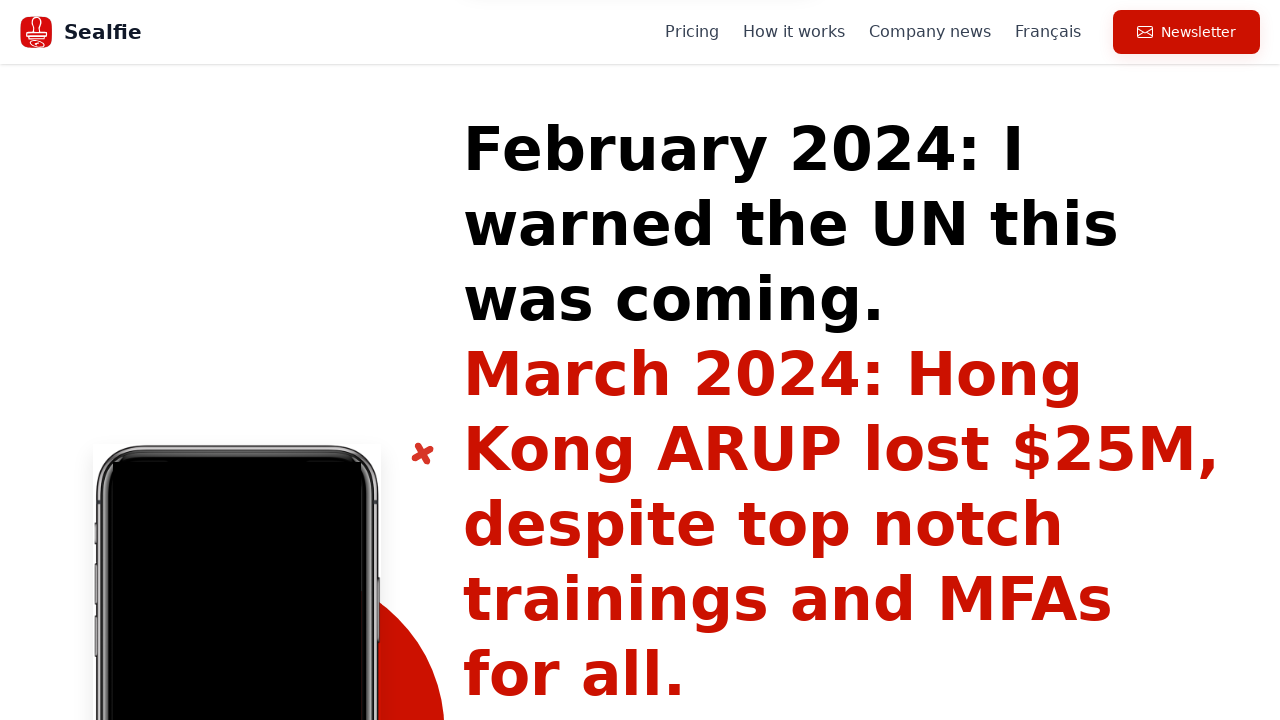

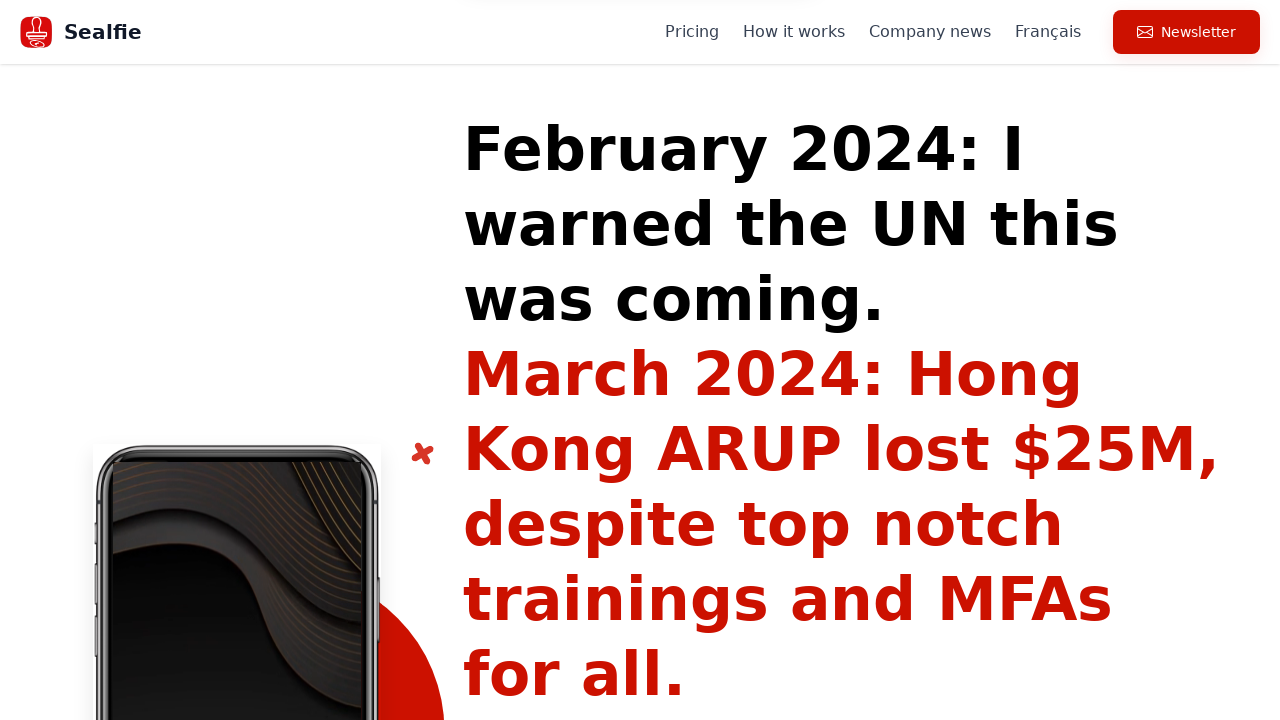